Tests drag and drop functionality by dragging box A and dropping it onto box B

Starting URL: https://the-internet.herokuapp.com/drag_and_drop

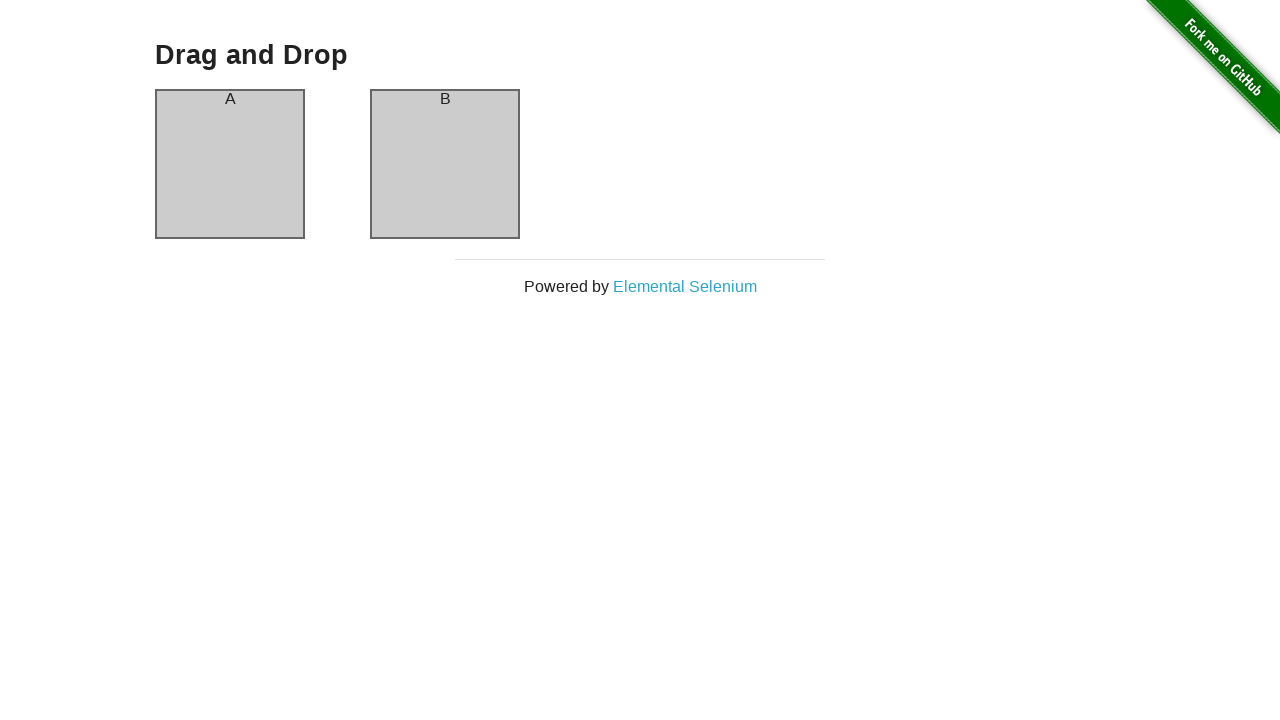

Located box A element for dragging
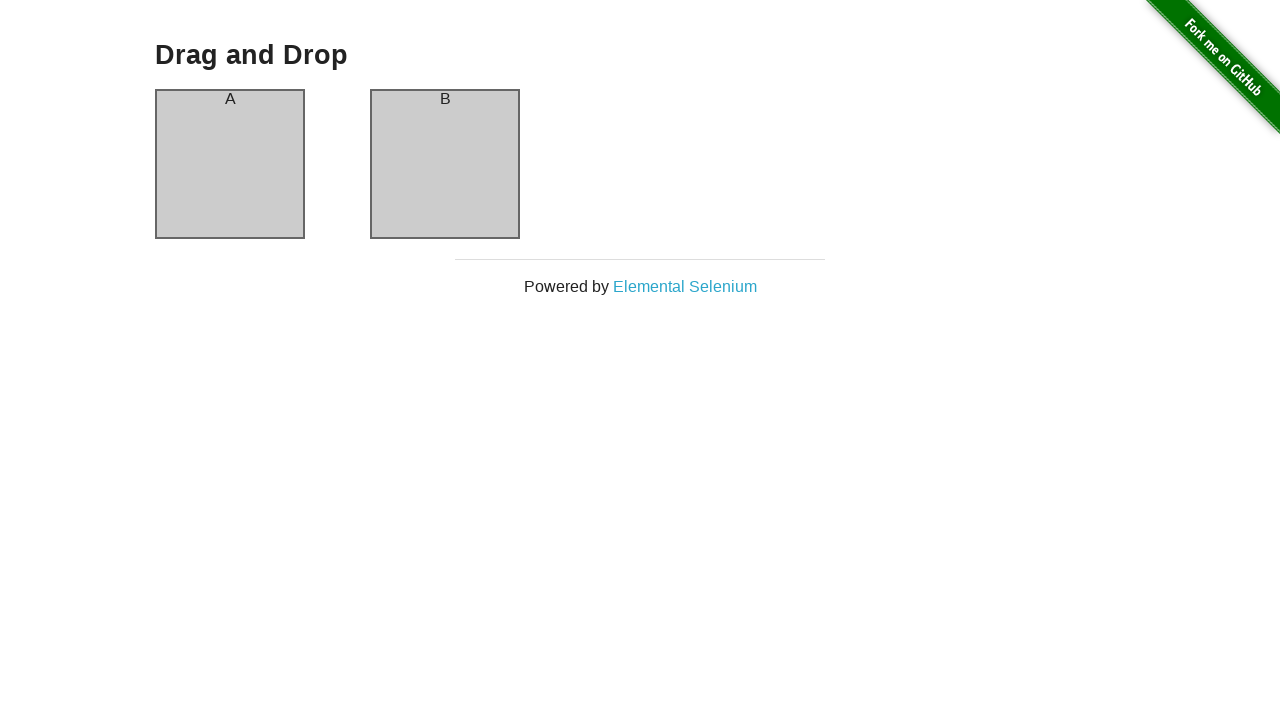

Located box B element as drop target
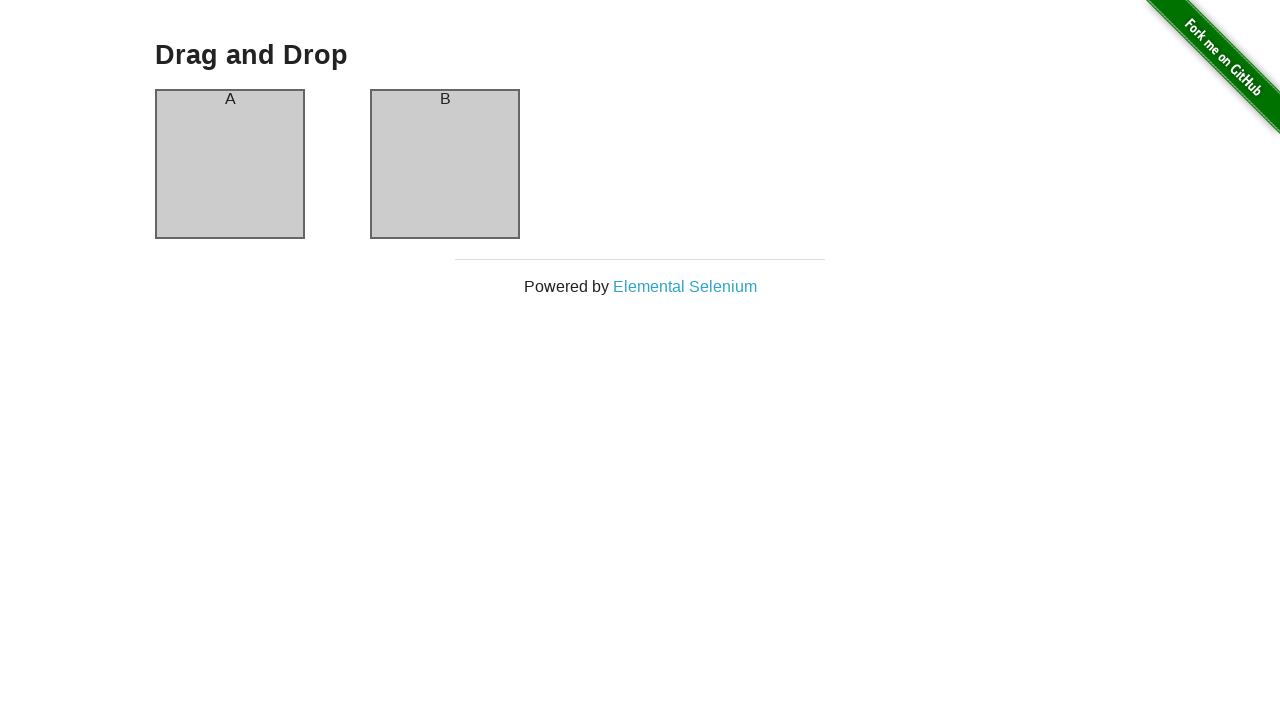

Dragged box A and dropped it onto box B at (445, 164)
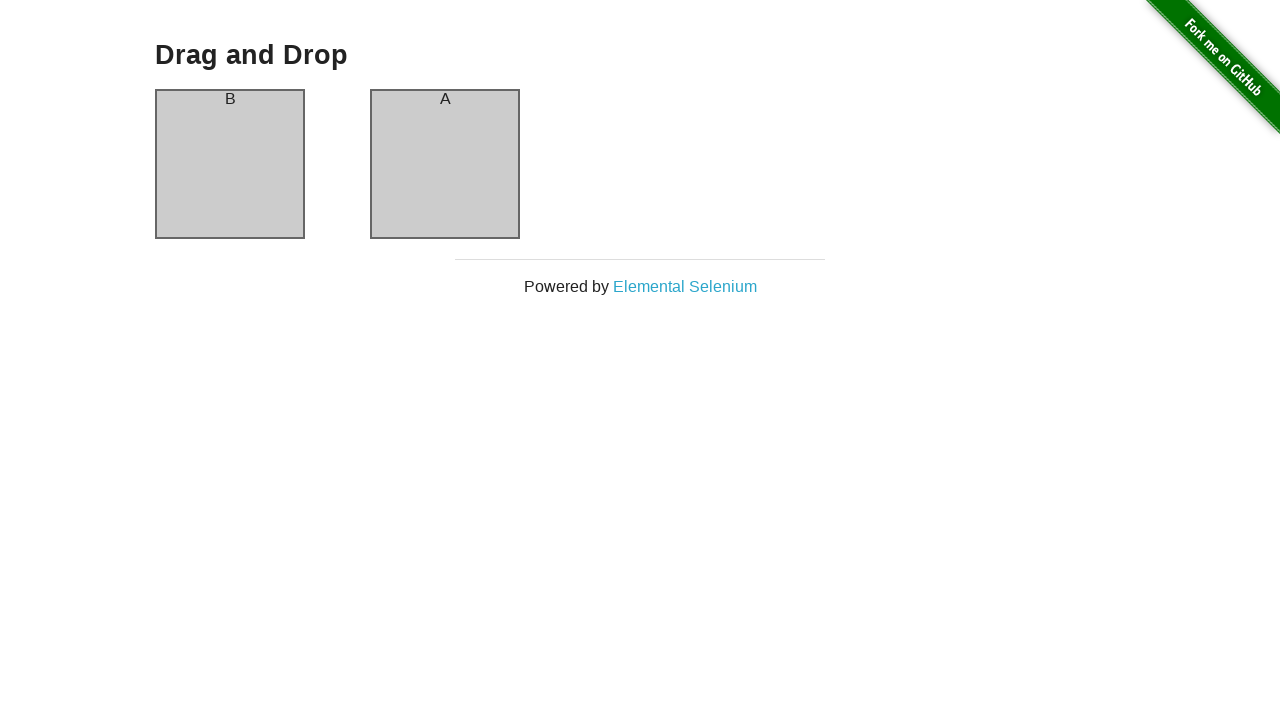

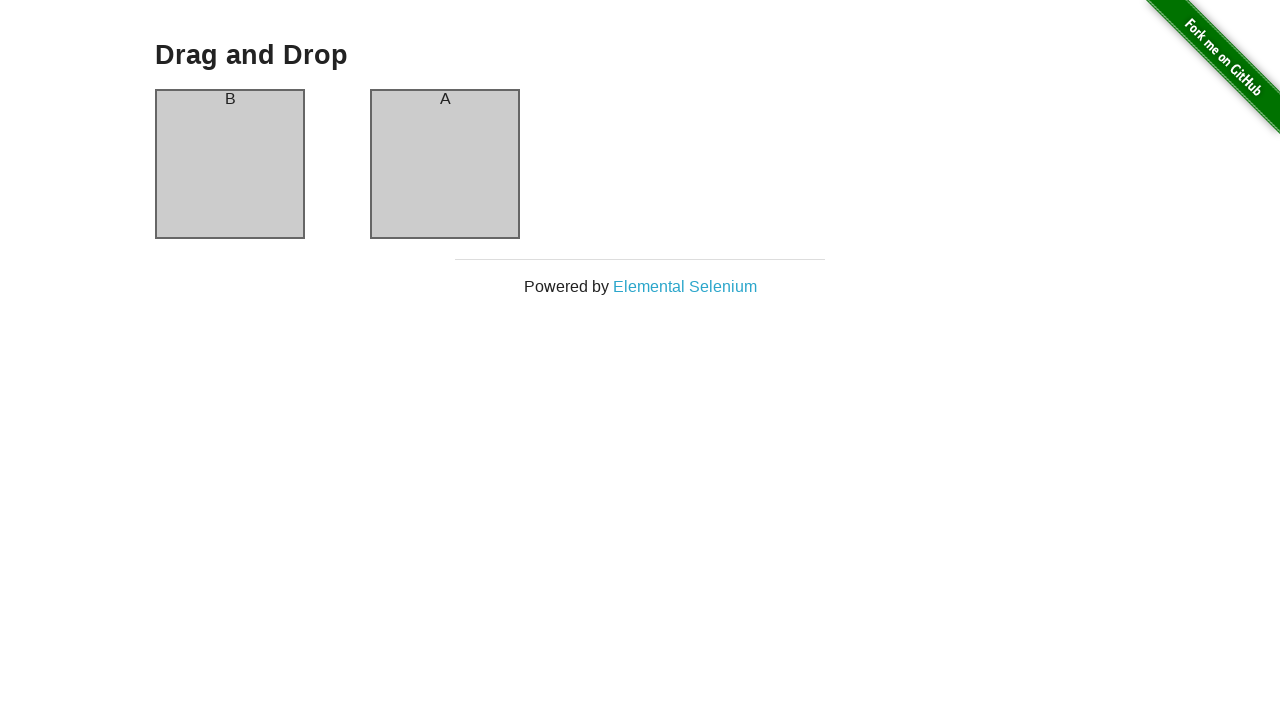